Tests dismissing a JavaScript confirm dialog by clicking Cancel

Starting URL: https://the-internet.herokuapp.com/javascript_alerts

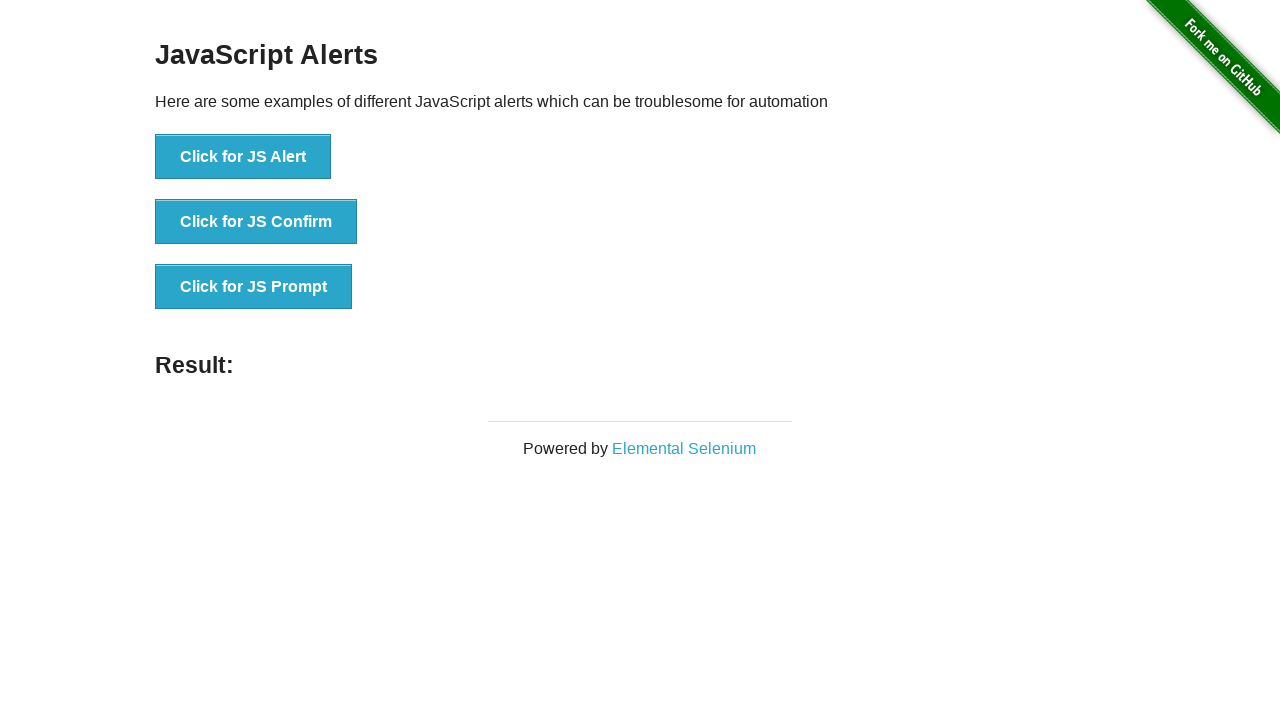

Set up dialog handler to dismiss confirm dialog
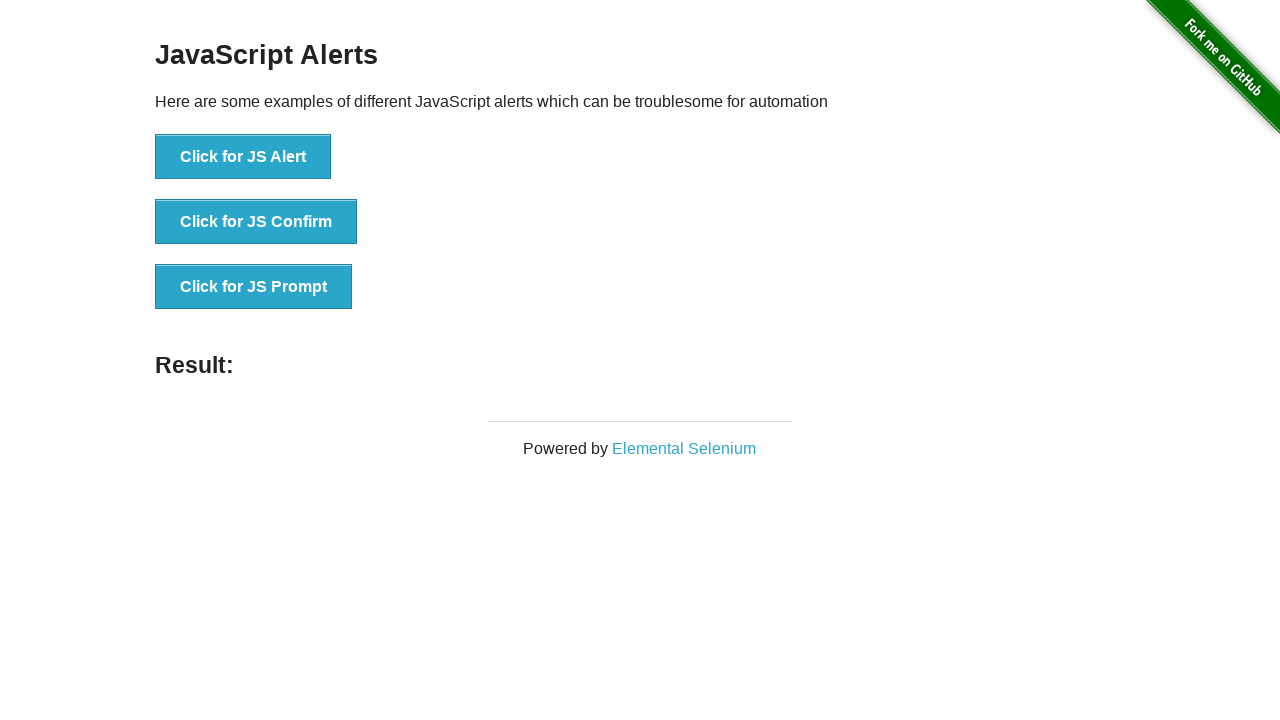

Clicked JS Confirm button to trigger confirm dialog at (256, 222) on xpath=//button[@onclick='jsConfirm()']
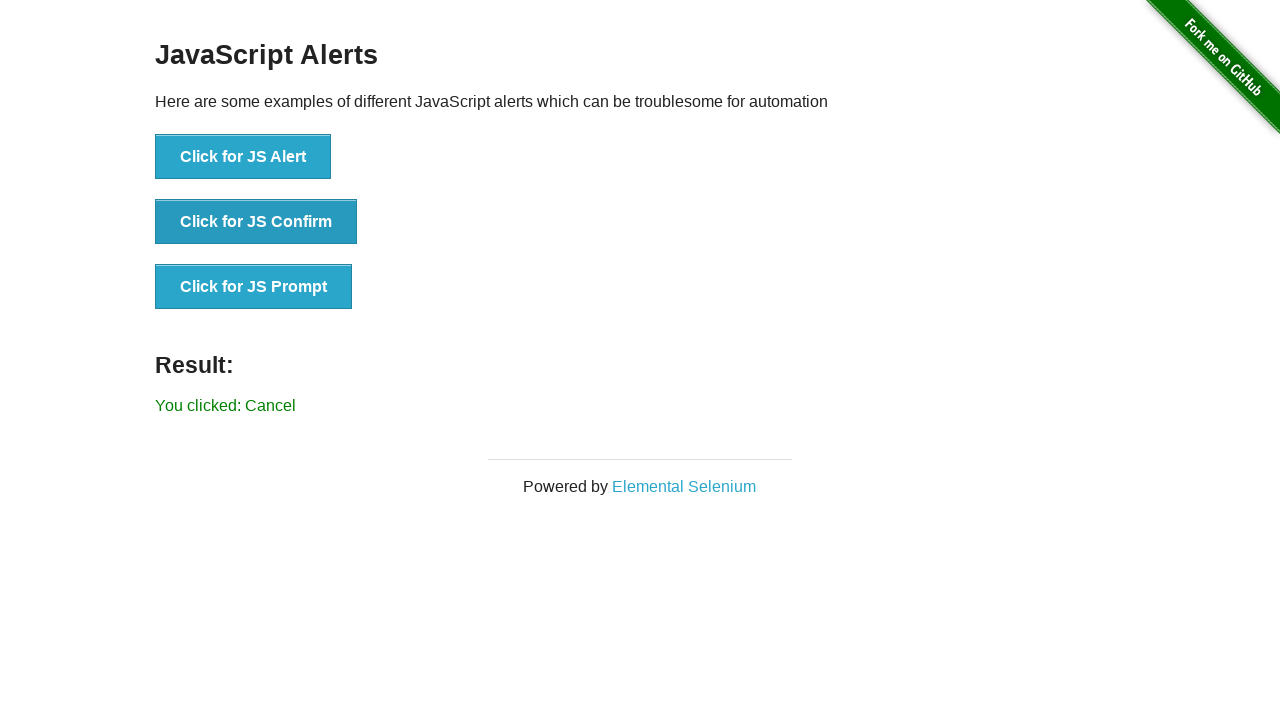

Result message appeared after dismissing confirm dialog
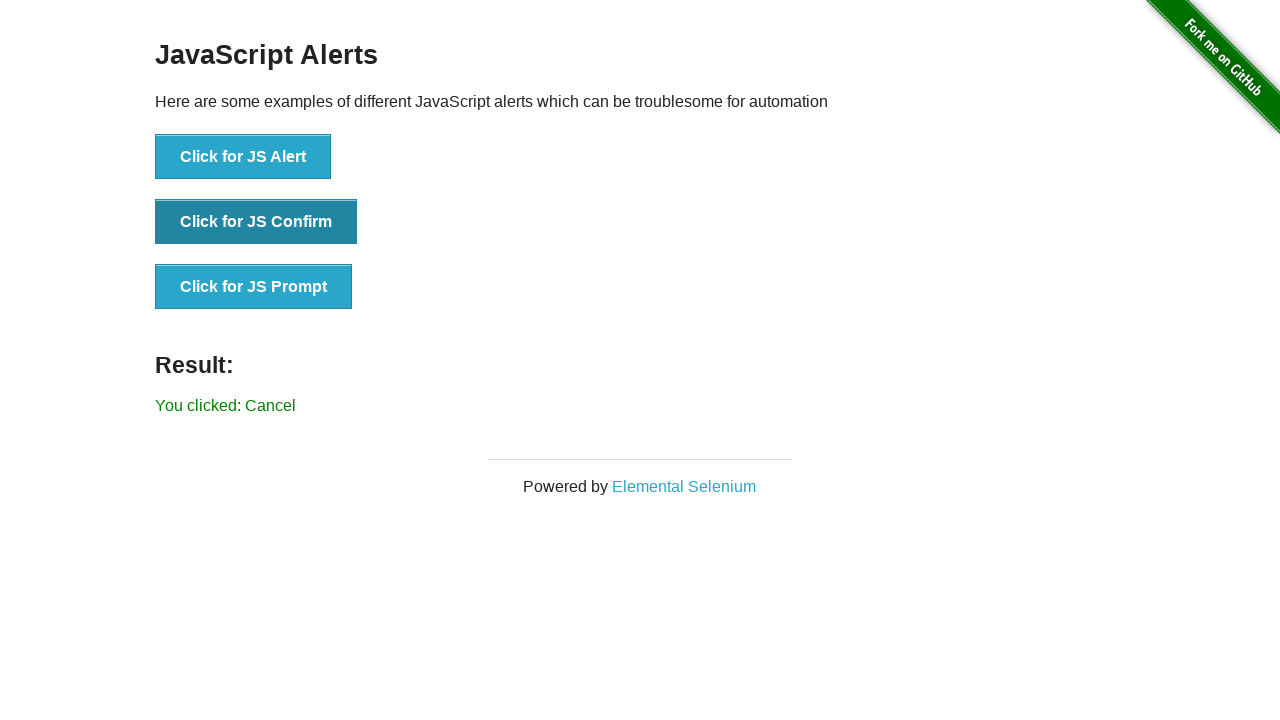

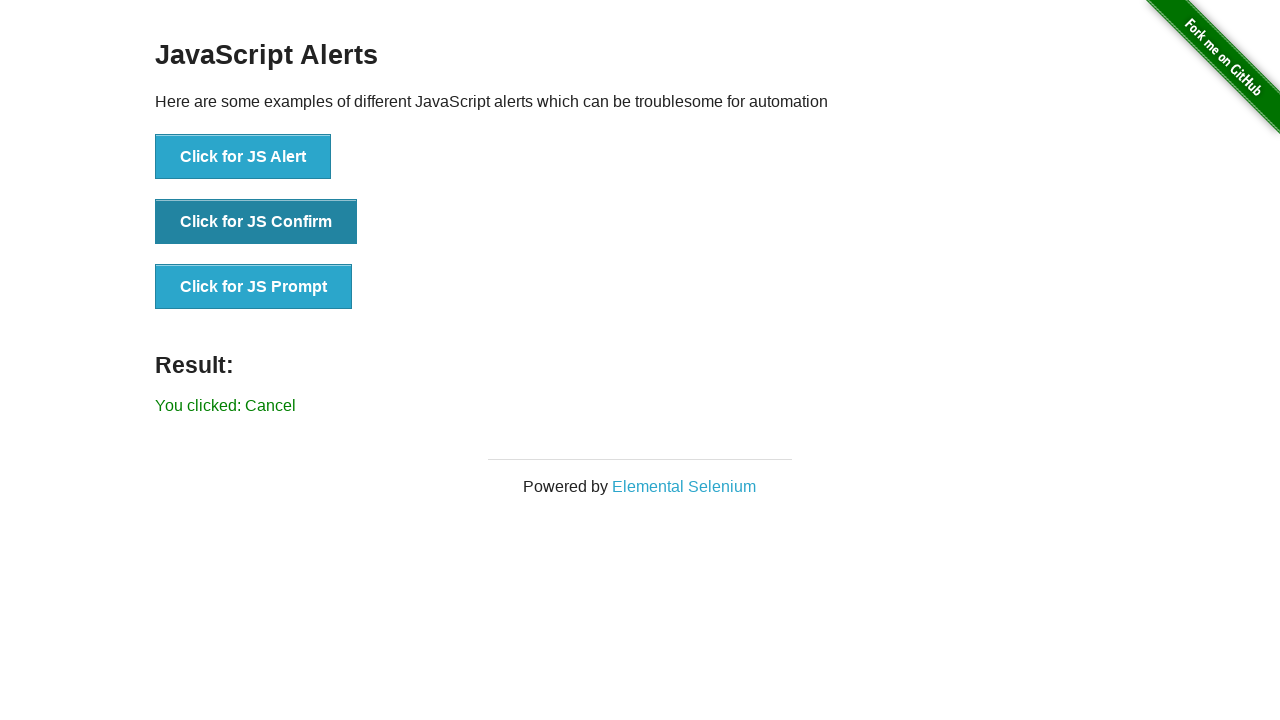